Tests that entered text is trimmed when editing a todo item

Starting URL: https://demo.playwright.dev/todomvc

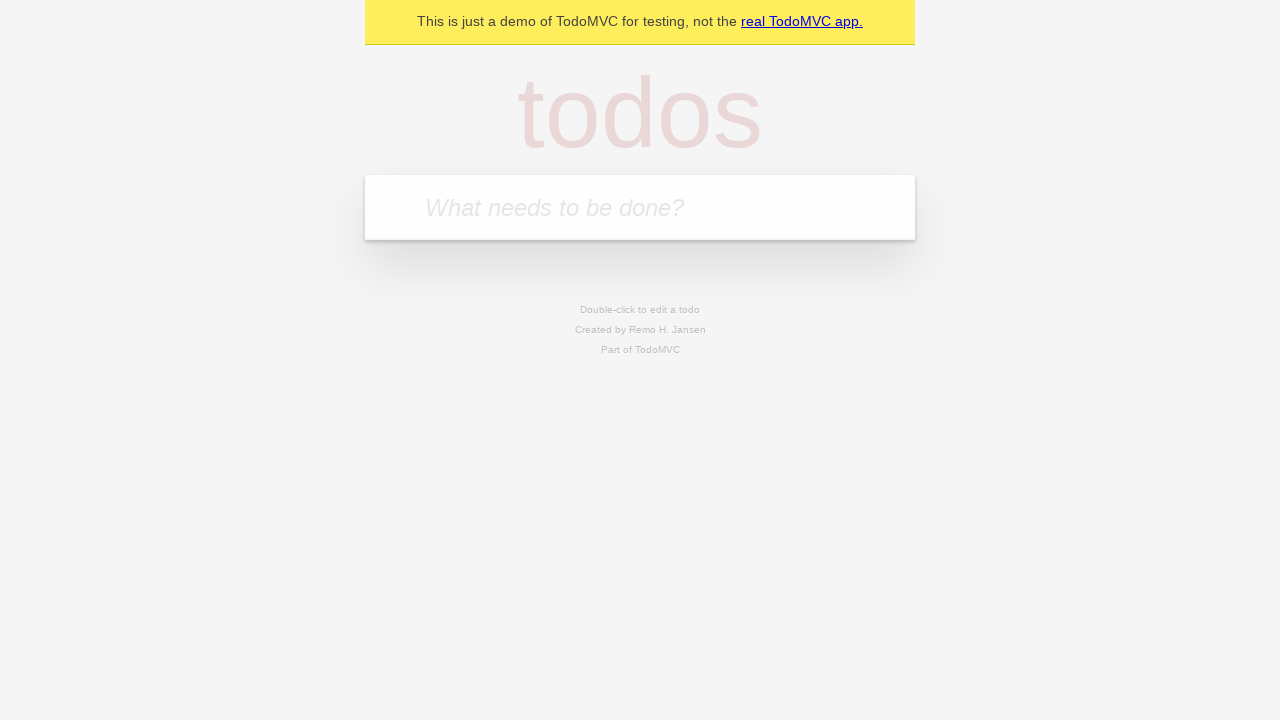

Filled todo input with 'buy some cheese' on internal:attr=[placeholder="What needs to be done?"i]
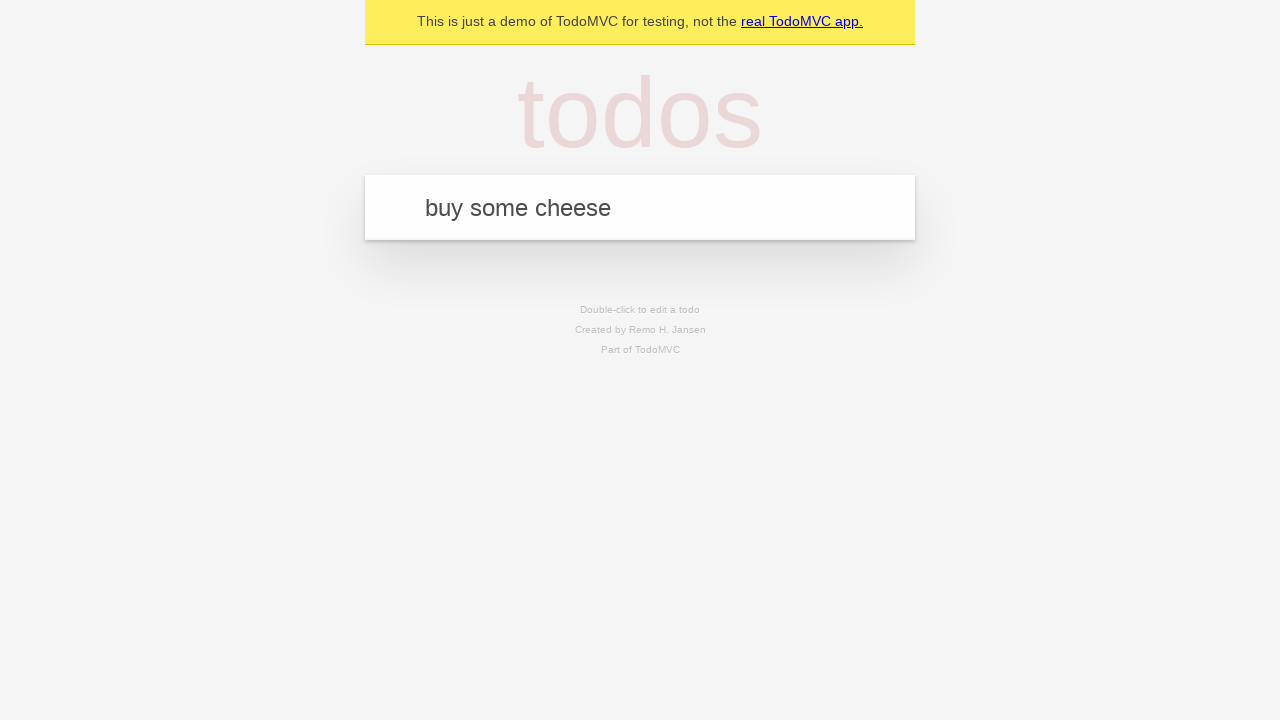

Pressed Enter to create first todo on internal:attr=[placeholder="What needs to be done?"i]
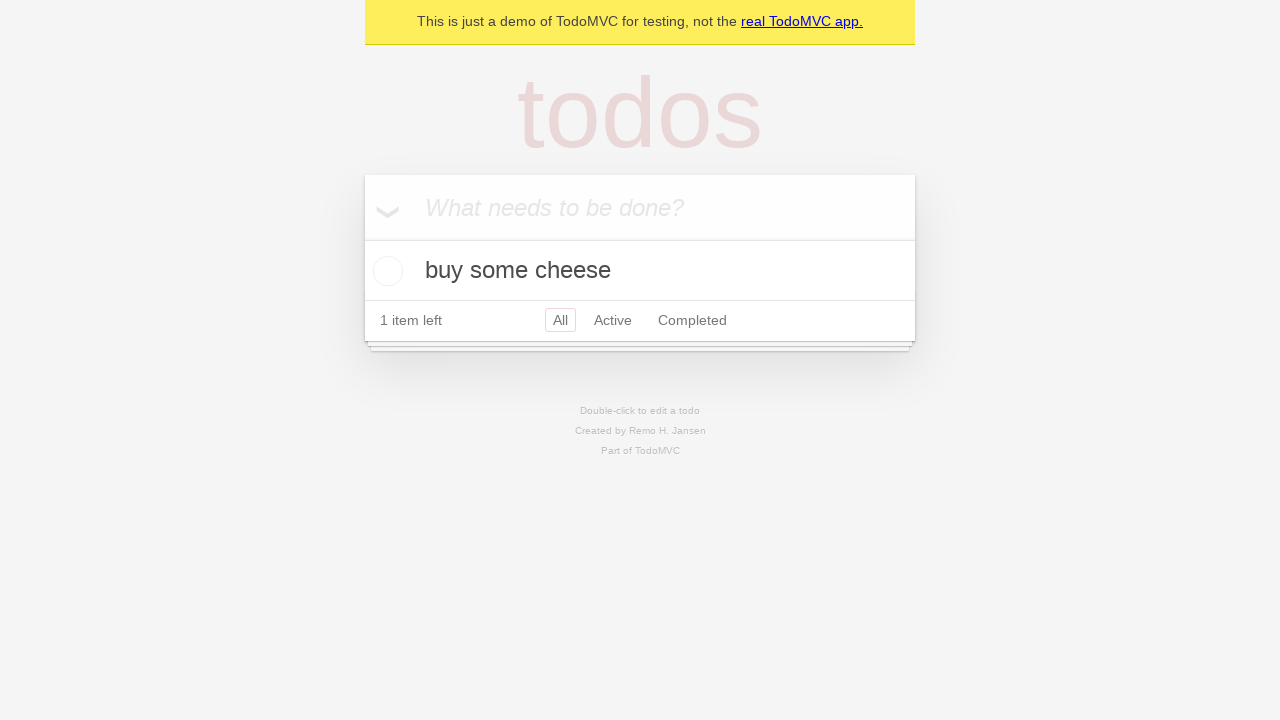

Filled todo input with 'feed the cat' on internal:attr=[placeholder="What needs to be done?"i]
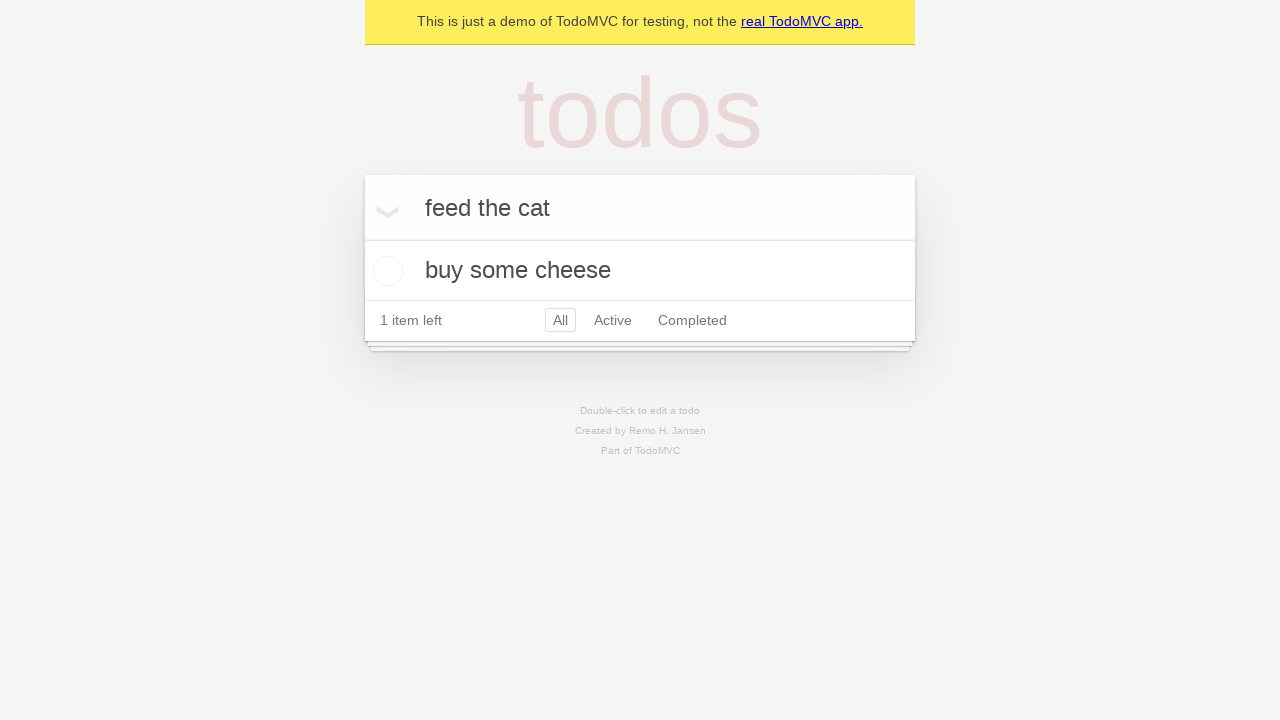

Pressed Enter to create second todo on internal:attr=[placeholder="What needs to be done?"i]
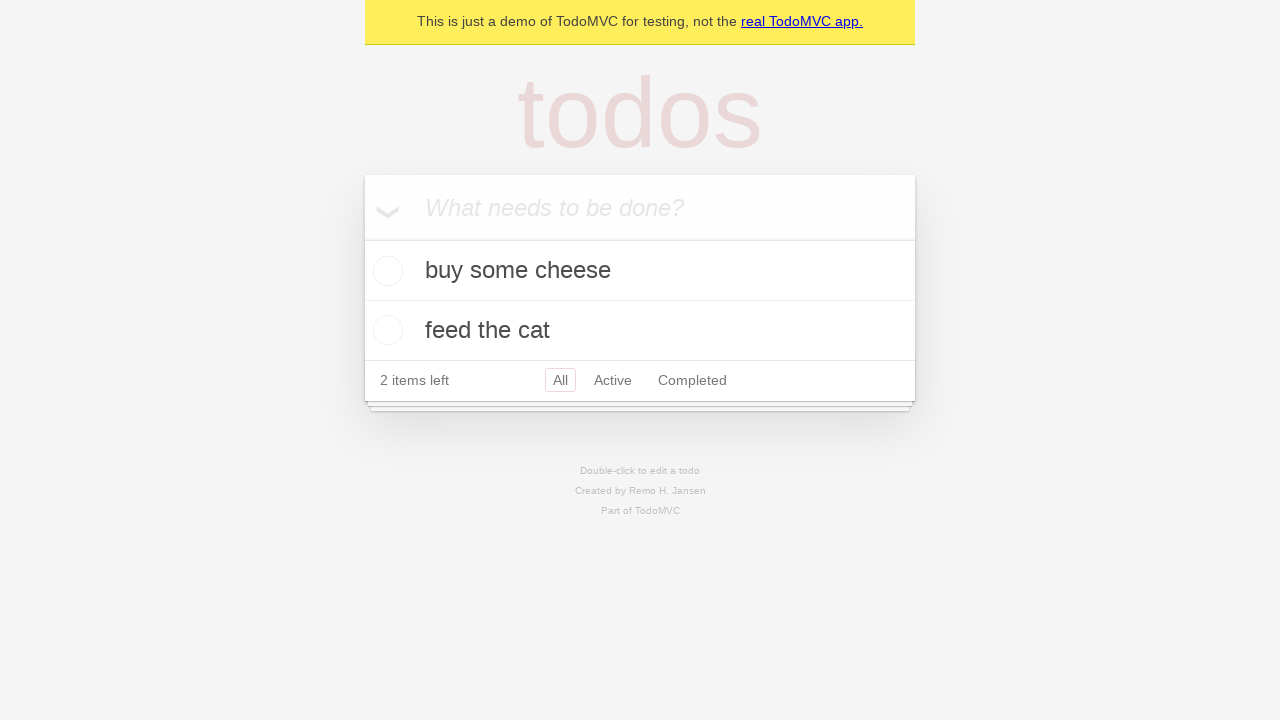

Filled todo input with 'book a doctors appointment' on internal:attr=[placeholder="What needs to be done?"i]
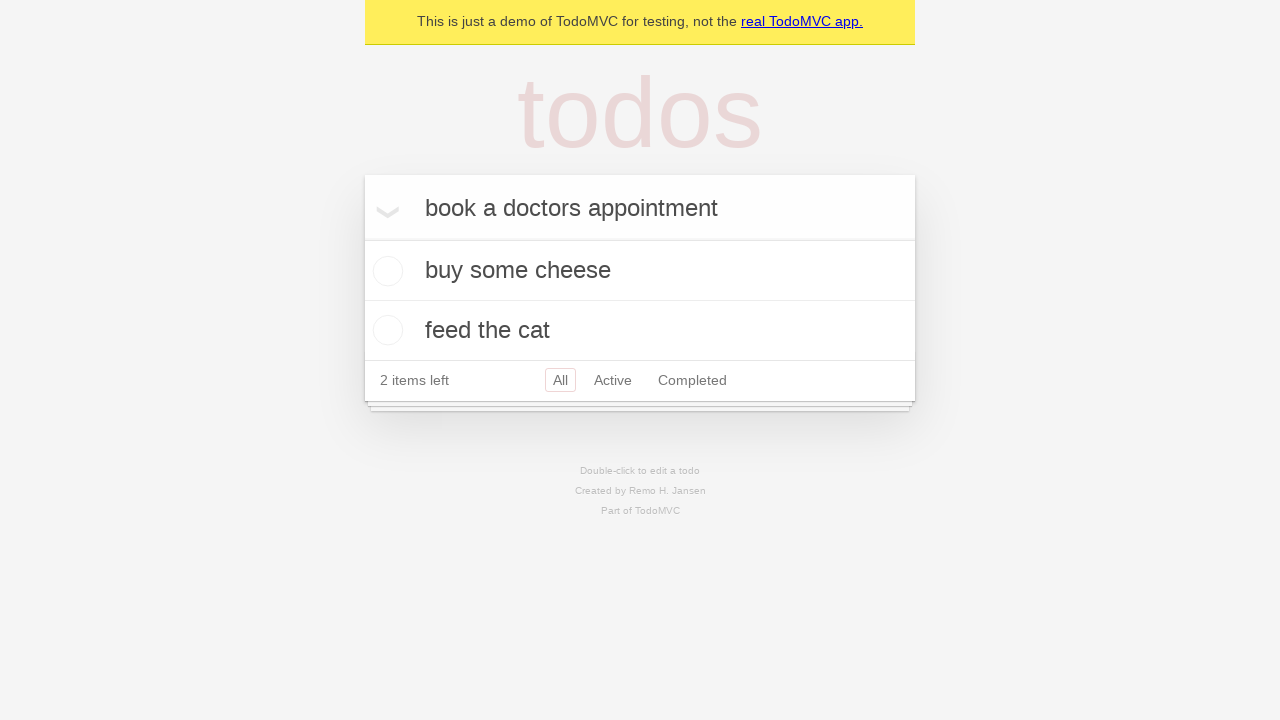

Pressed Enter to create third todo on internal:attr=[placeholder="What needs to be done?"i]
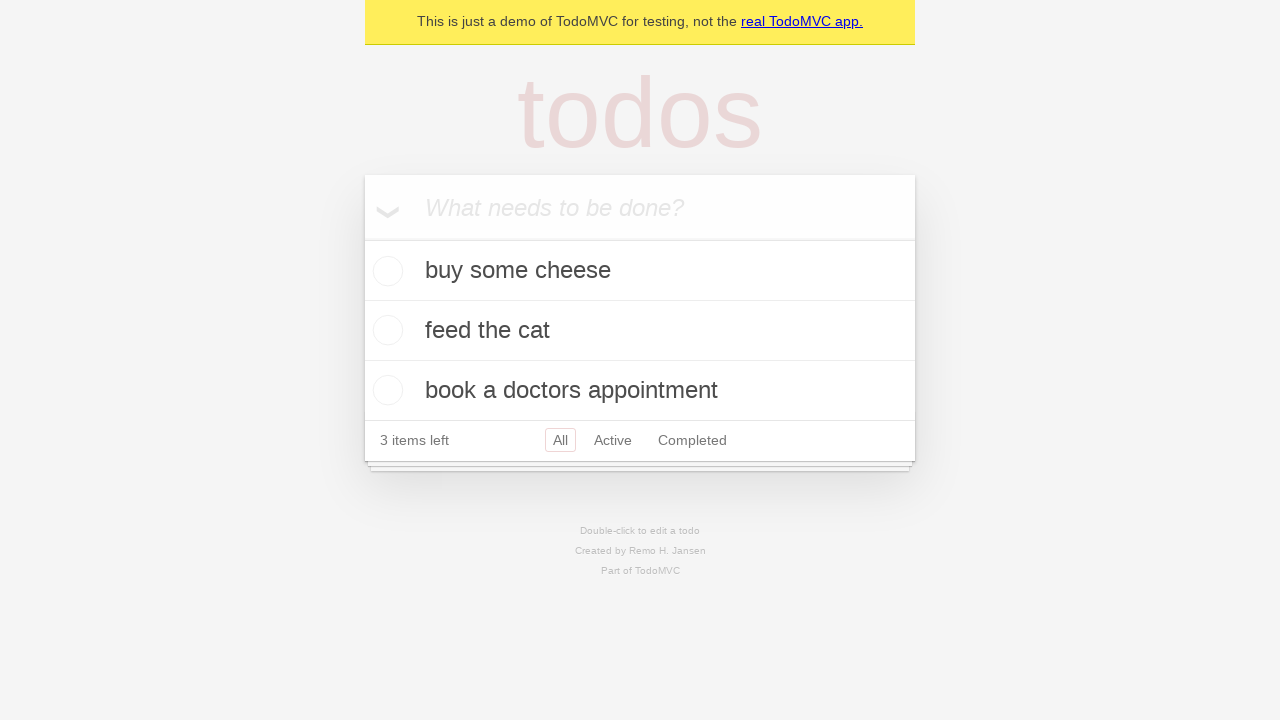

Double-clicked second todo item to enter edit mode at (640, 331) on internal:testid=[data-testid="todo-item"s] >> nth=1
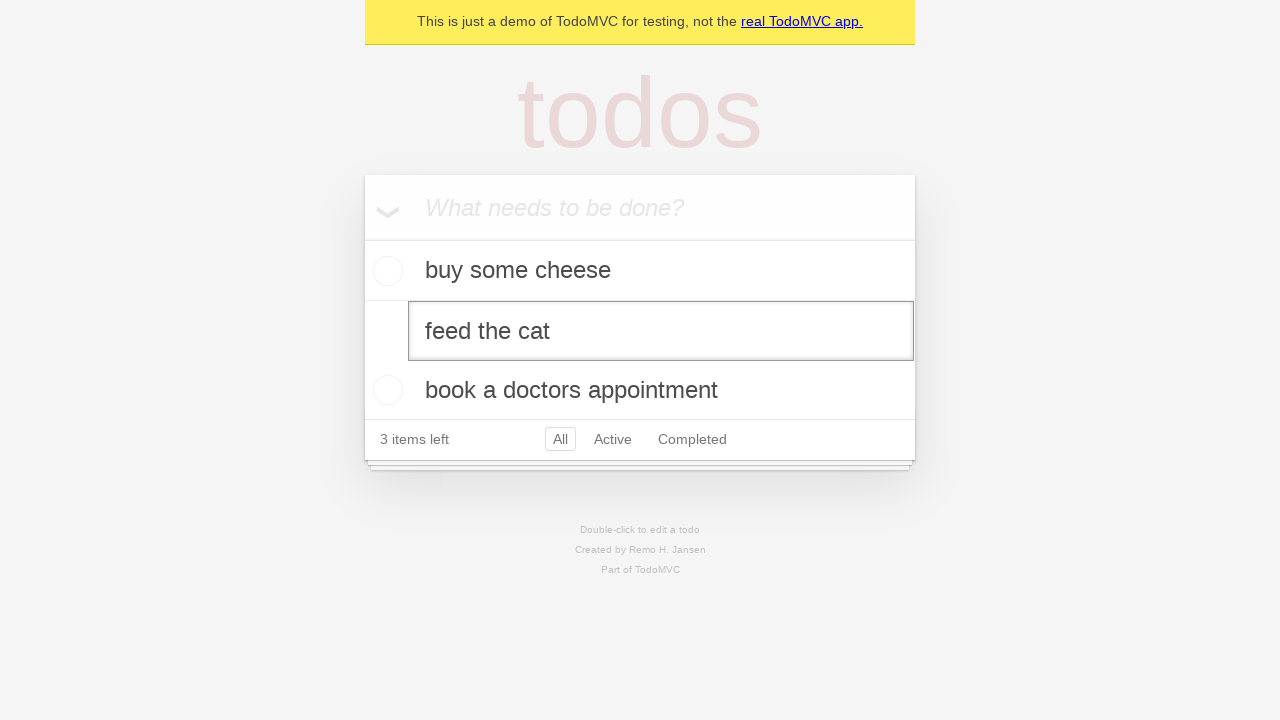

Filled edit field with '    buy some sausages    ' (padded with whitespace) on internal:testid=[data-testid="todo-item"s] >> nth=1 >> internal:role=textbox[nam
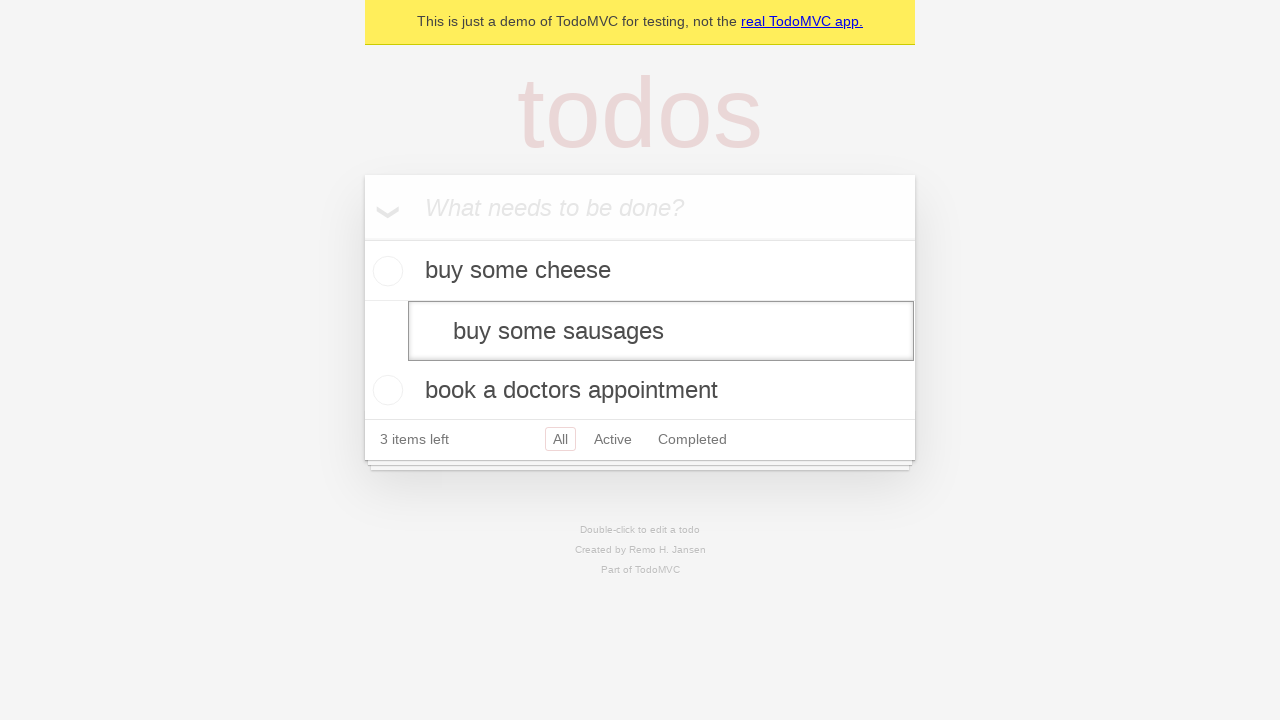

Pressed Enter to confirm edit and verify text is trimmed on internal:testid=[data-testid="todo-item"s] >> nth=1 >> internal:role=textbox[nam
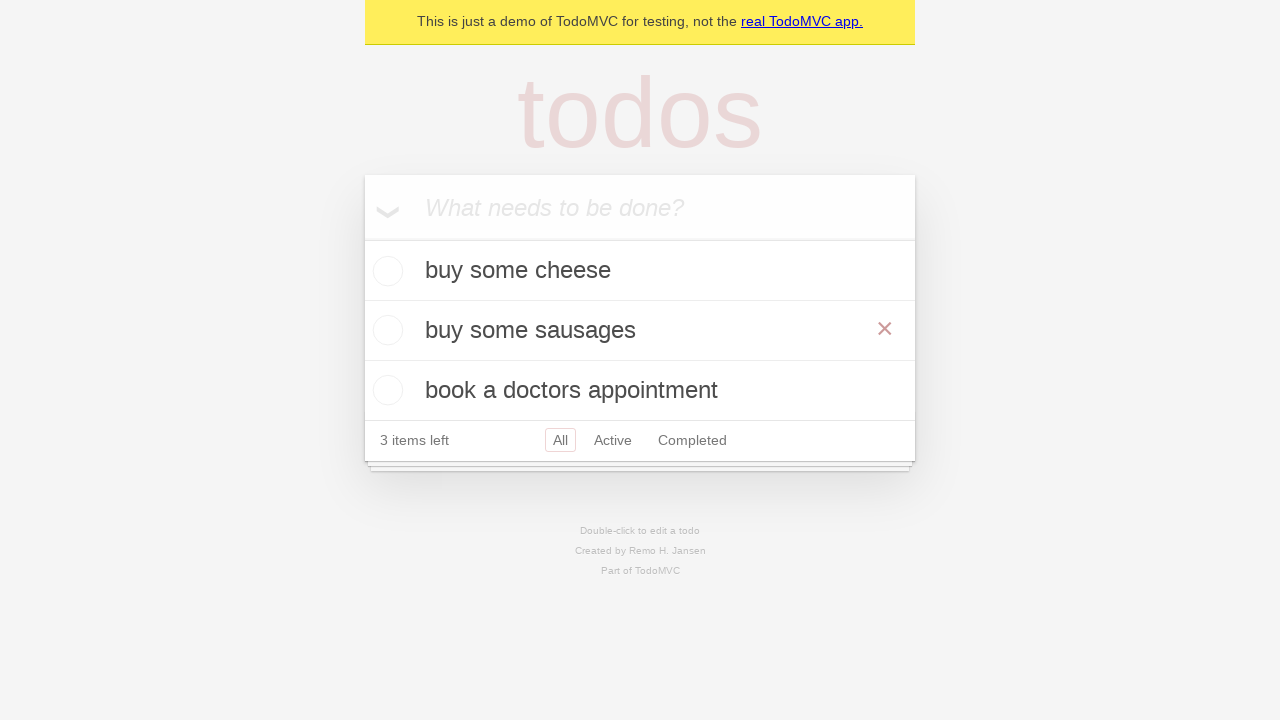

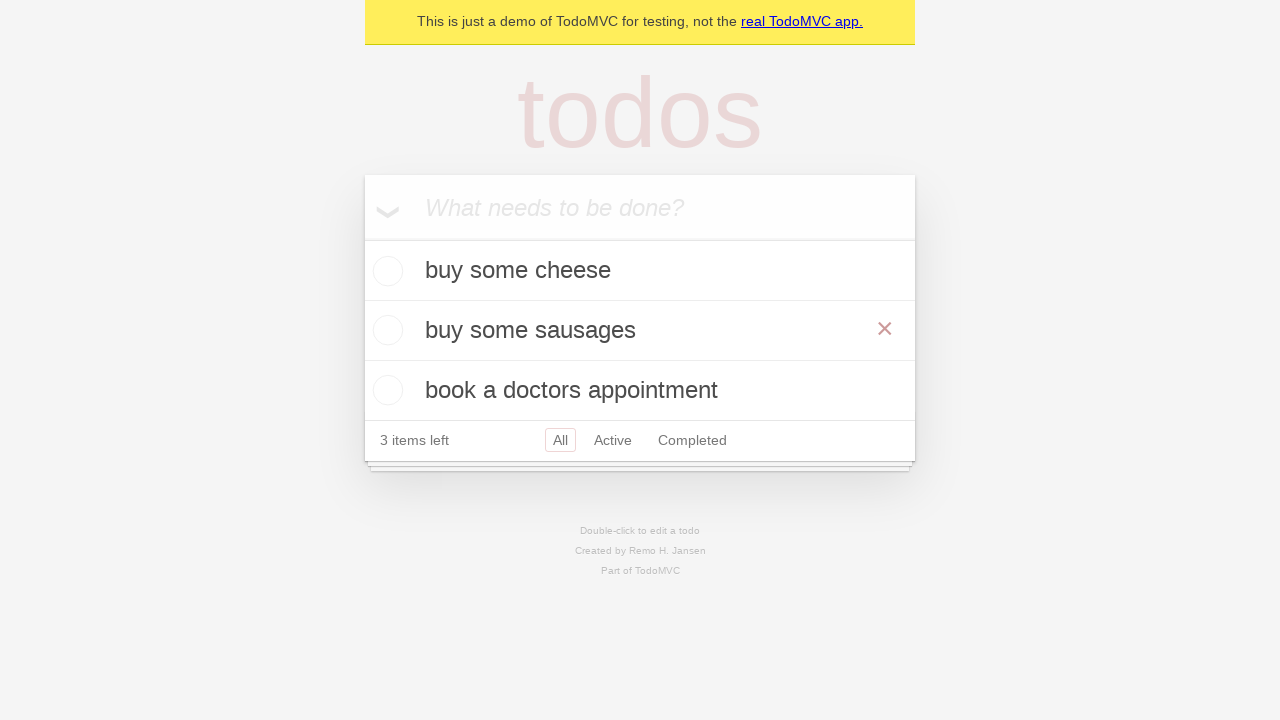